Tests dynamic content loading by clicking a start button and waiting for hidden content to become visible, then verifying the loaded text is displayed.

Starting URL: https://the-internet.herokuapp.com/dynamic_loading/1

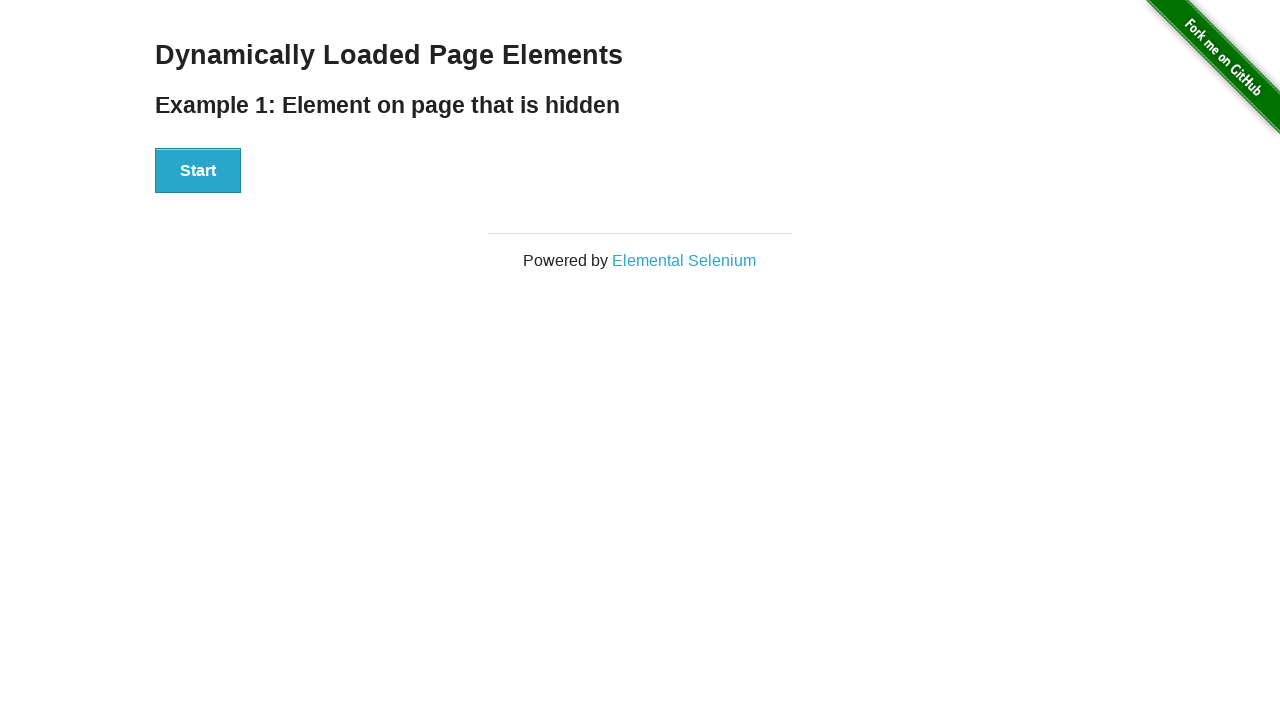

Navigated to dynamic loading test page
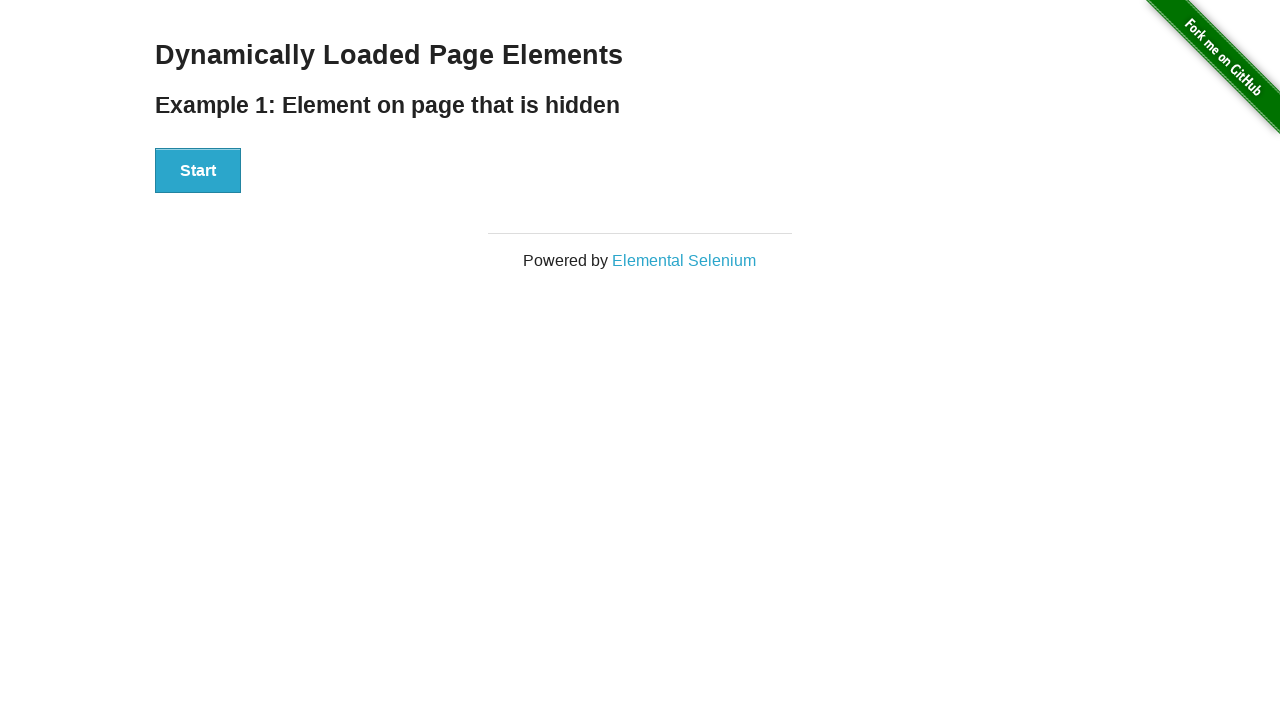

Clicked start button to initiate dynamic content loading at (198, 171) on #start button
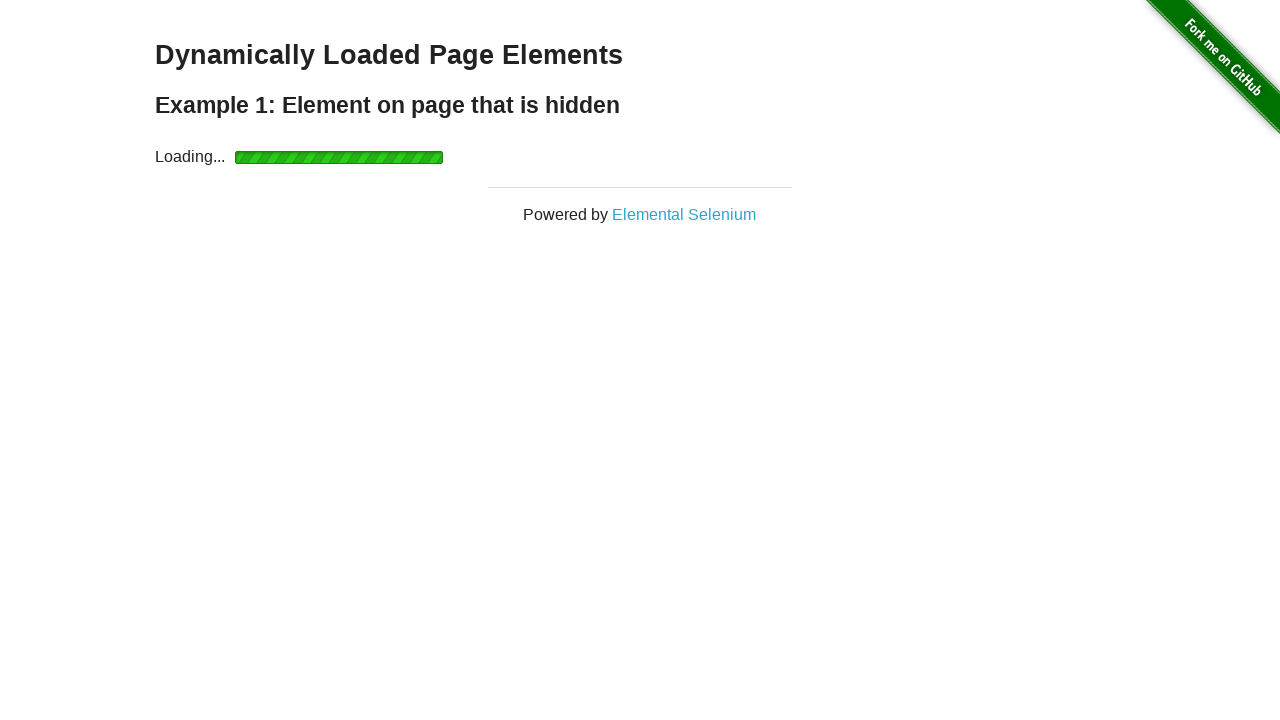

Dynamic content finished loading - finish element became visible
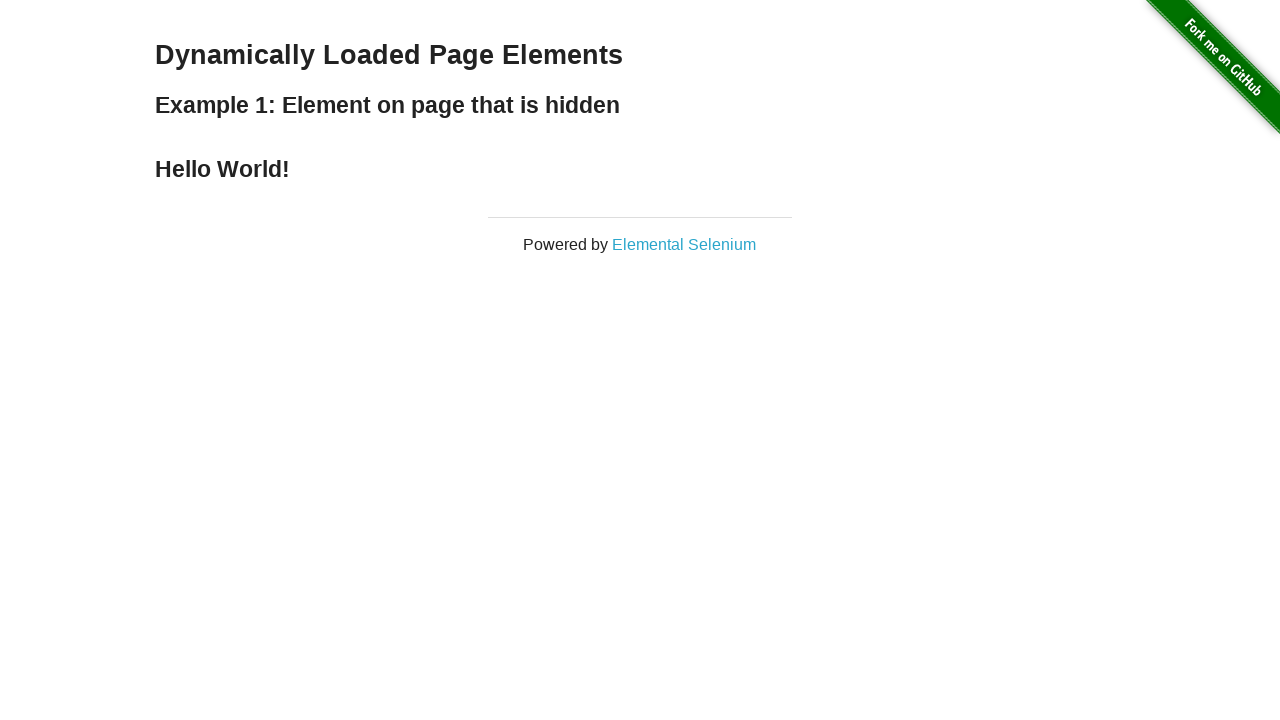

Confirmed finish element is visible and accessible
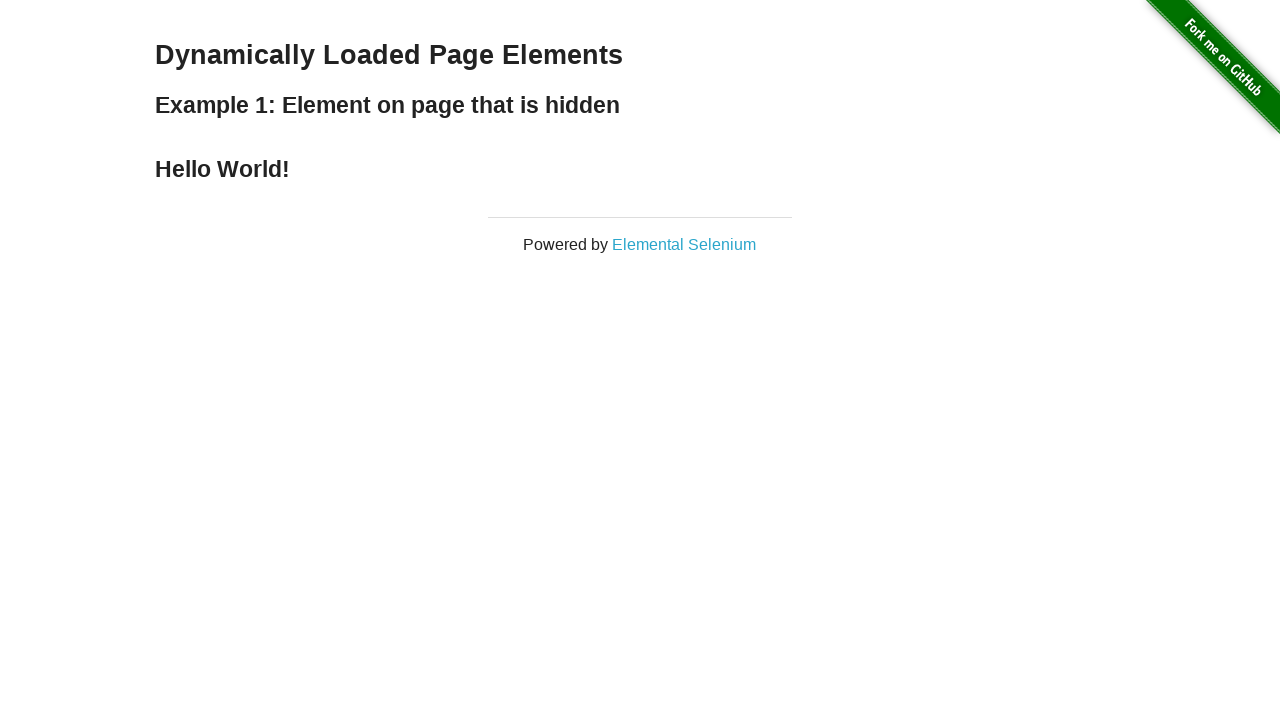

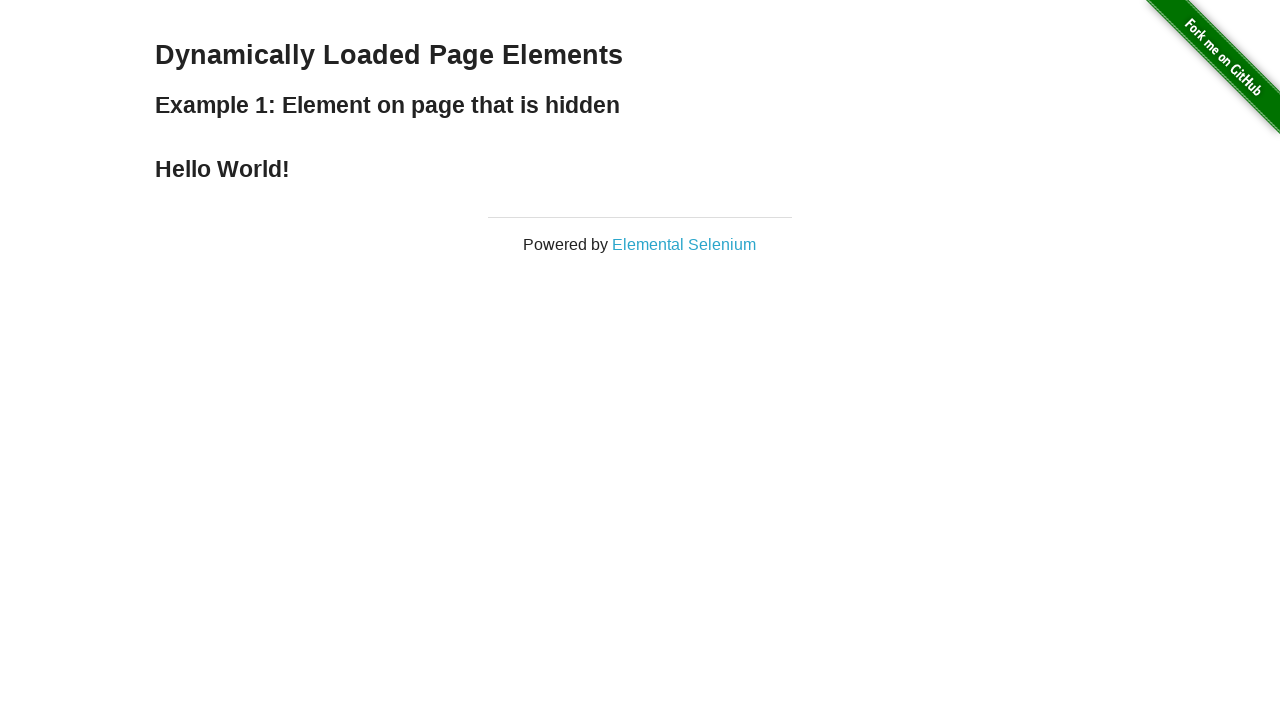